Tests calendar date picker functionality by navigating through the calendar widget to select a specific date (July 8, 2024) and verifying the selected values in the input fields.

Starting URL: https://rahulshettyacademy.com/seleniumPractise/#/offers

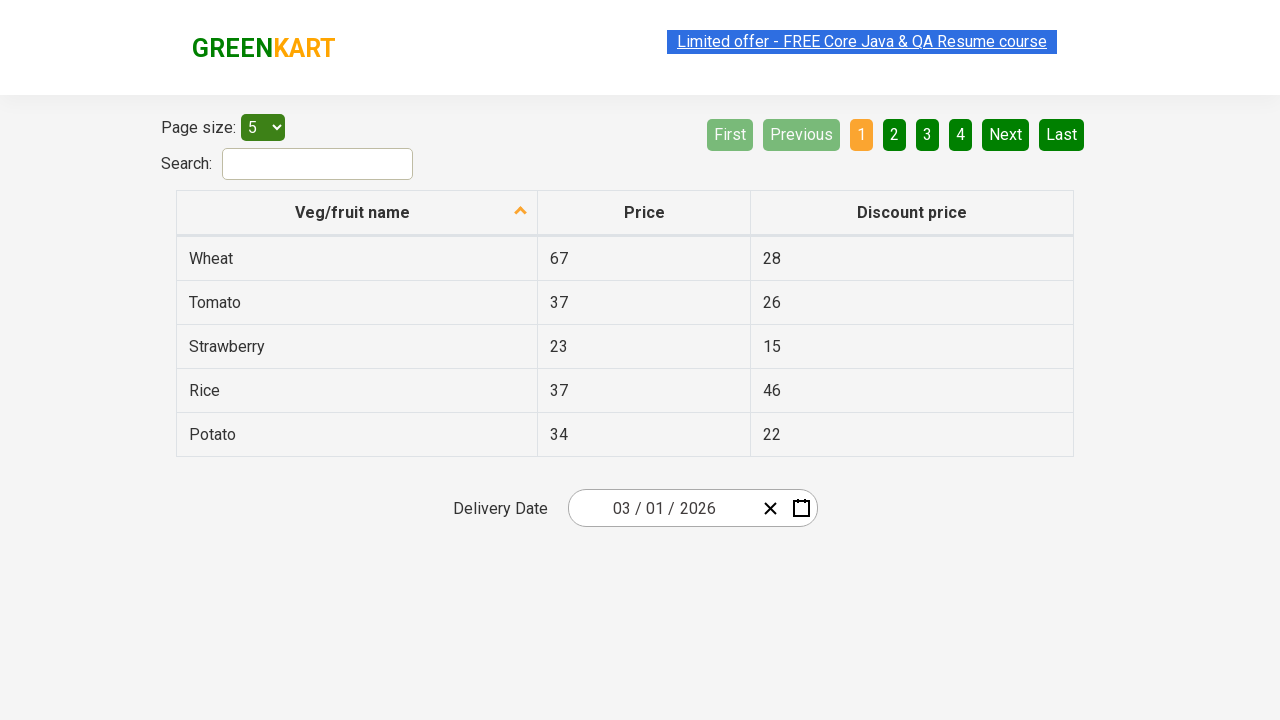

Clicked on date picker input group to open calendar widget at (662, 508) on xpath=//div[@class='react-date-picker__inputGroup']
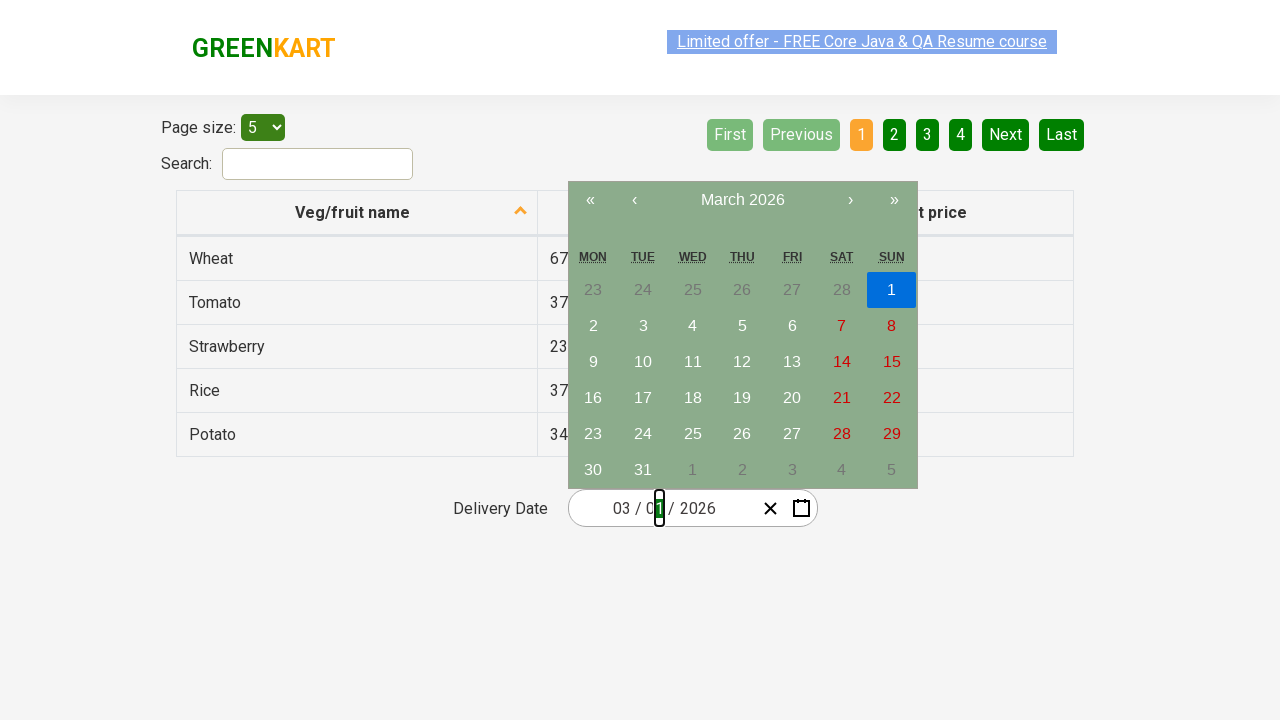

Clicked navigation label once to navigate calendar view at (742, 200) on //button[@class='react-calendar__navigation__label']
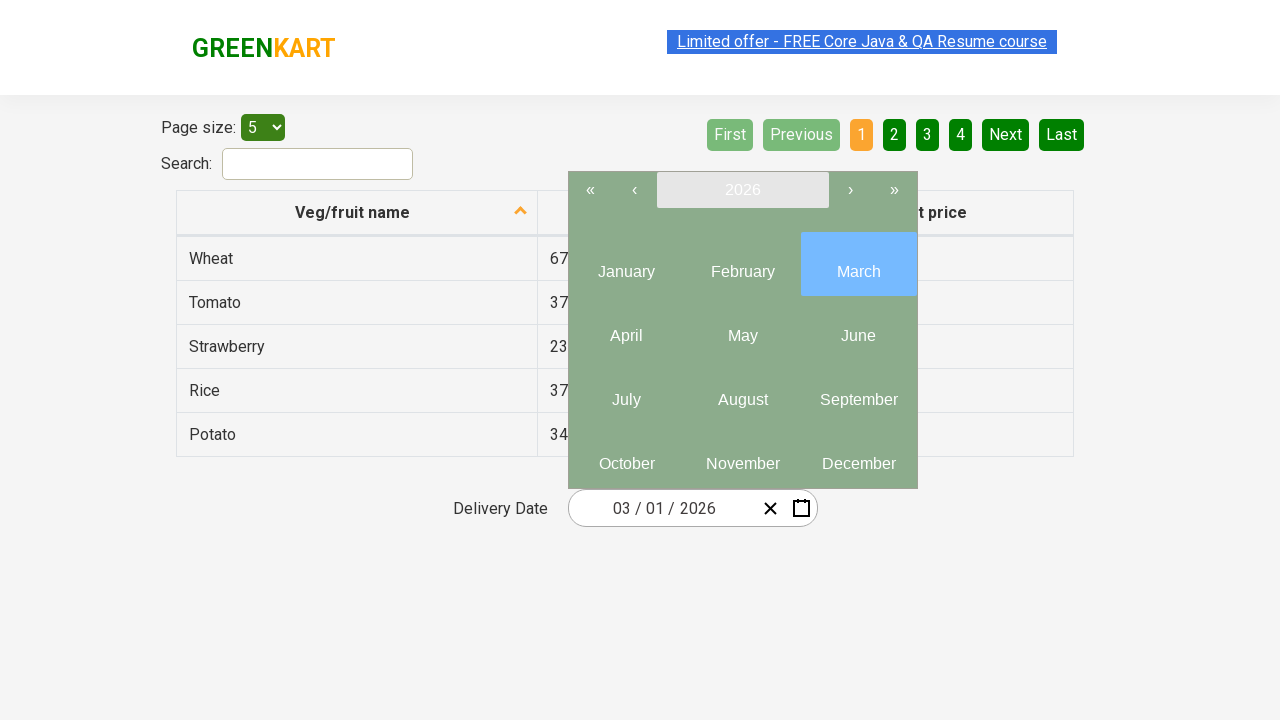

Clicked navigation label again to reach year view at (742, 190) on //button[@class='react-calendar__navigation__label']
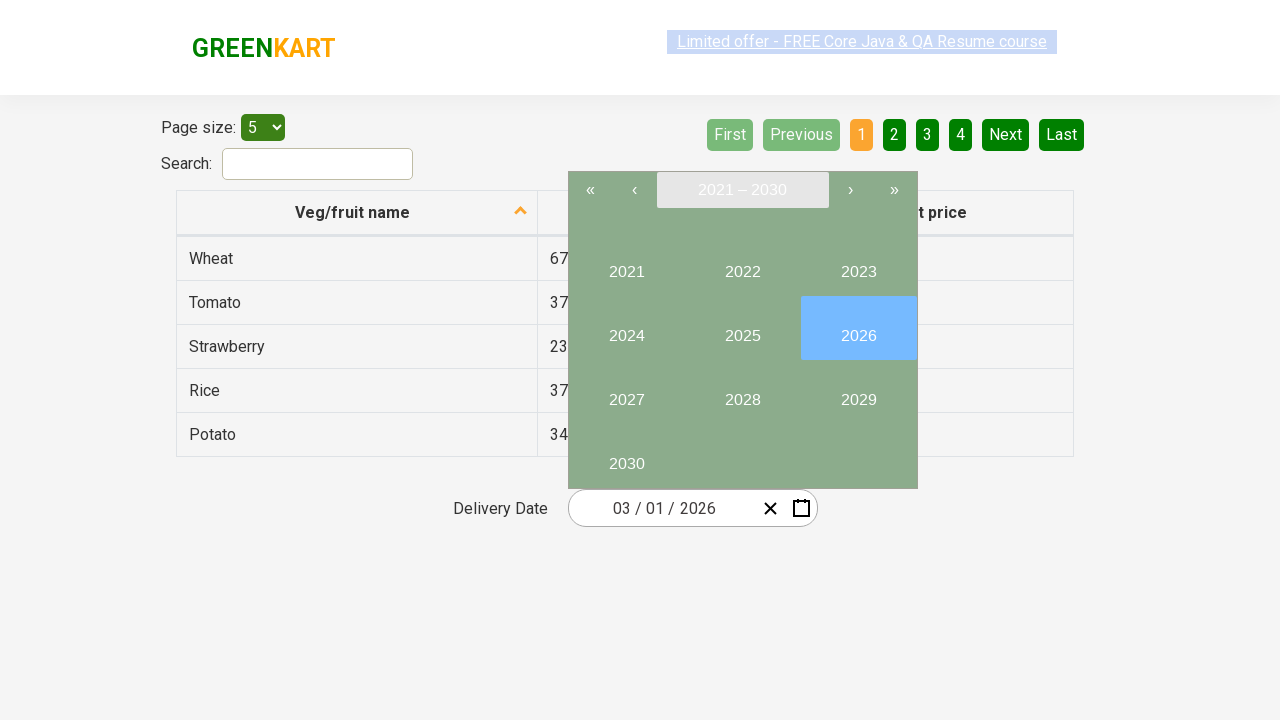

Selected year 2024 from calendar at (626, 328) on internal:text="2024"i
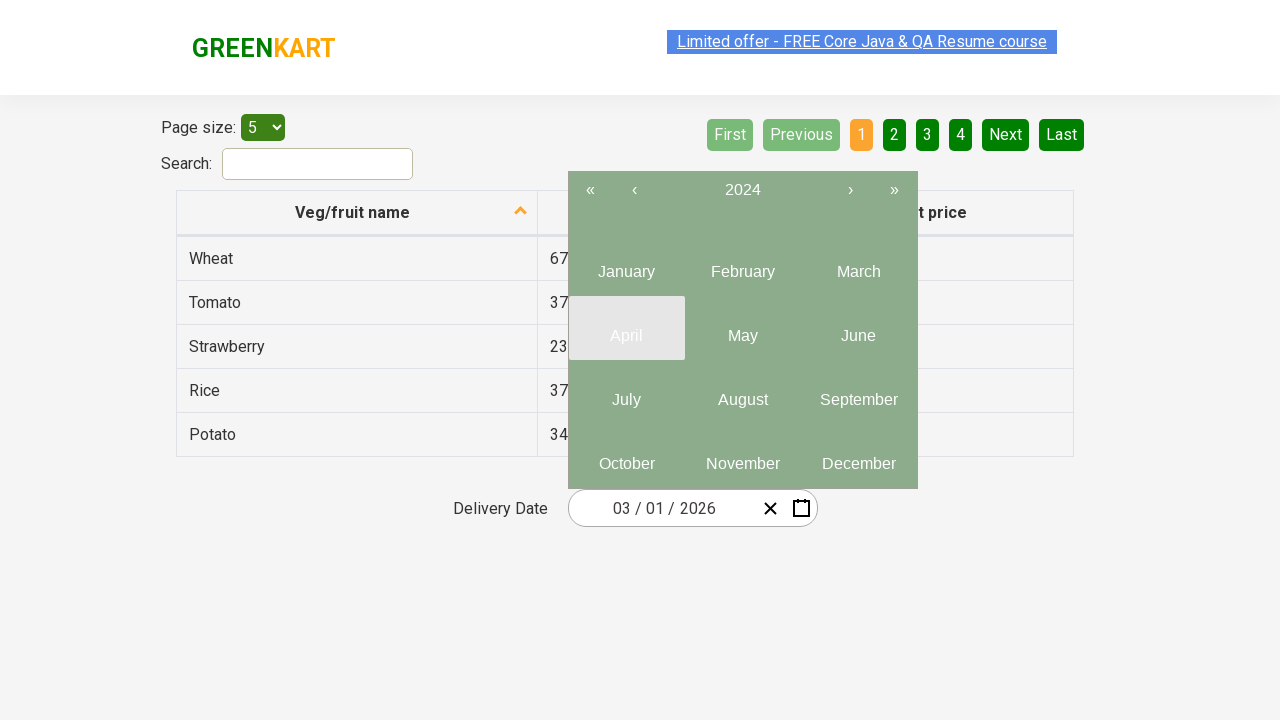

Selected month 7 (July) from year view at (626, 392) on xpath=//button[contains(@class,'react-calendar__year-view__month')] >> nth=6
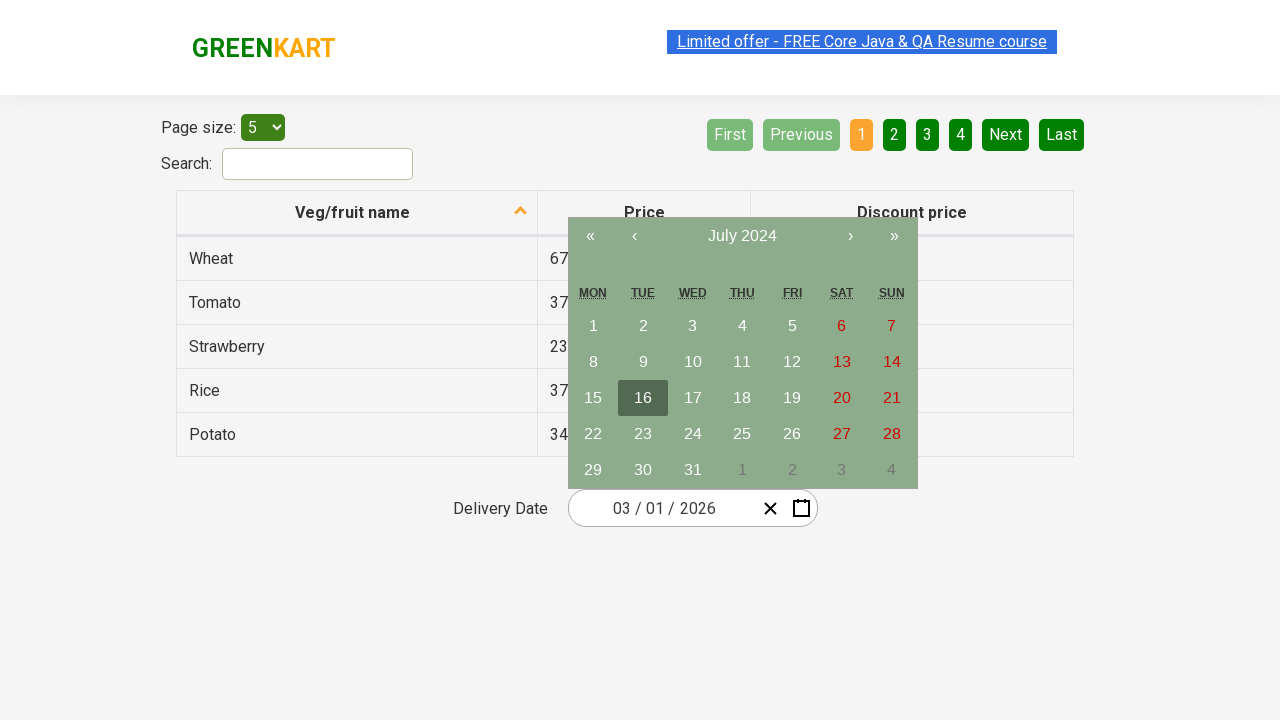

Selected date 8 from calendar at (593, 362) on //abbr[text()='8']
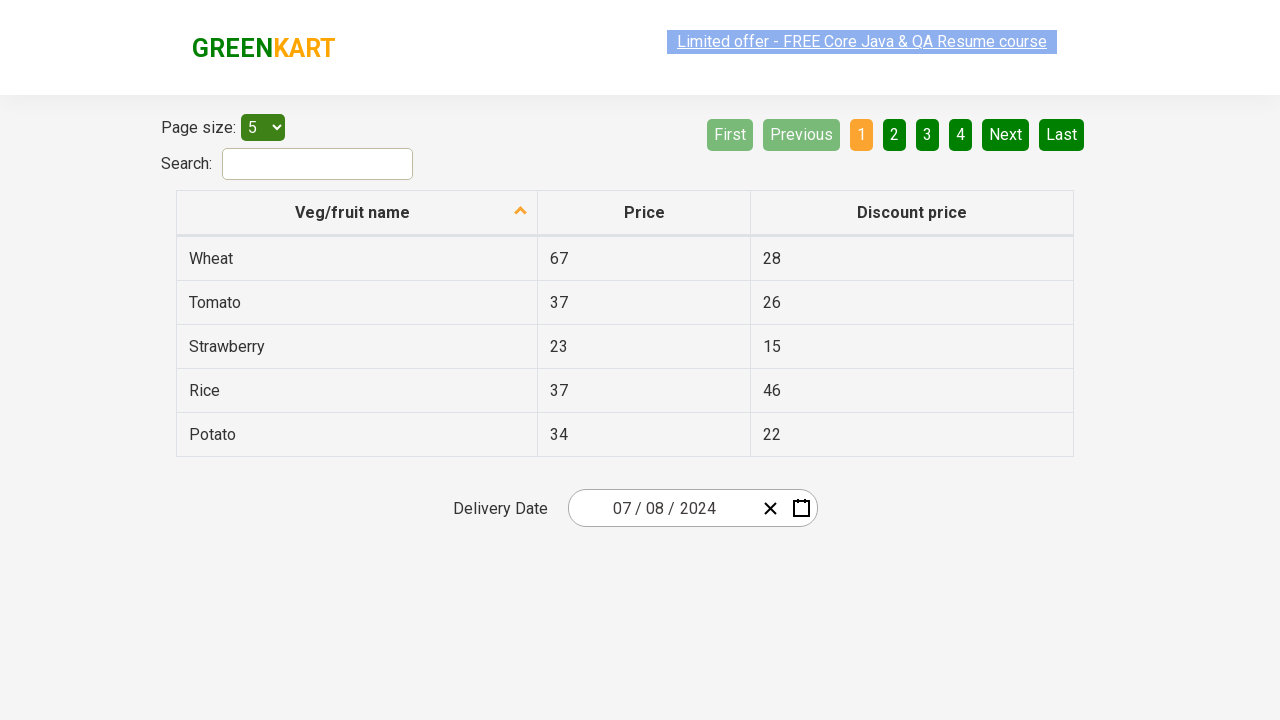

Waited for calendar to update after date selection
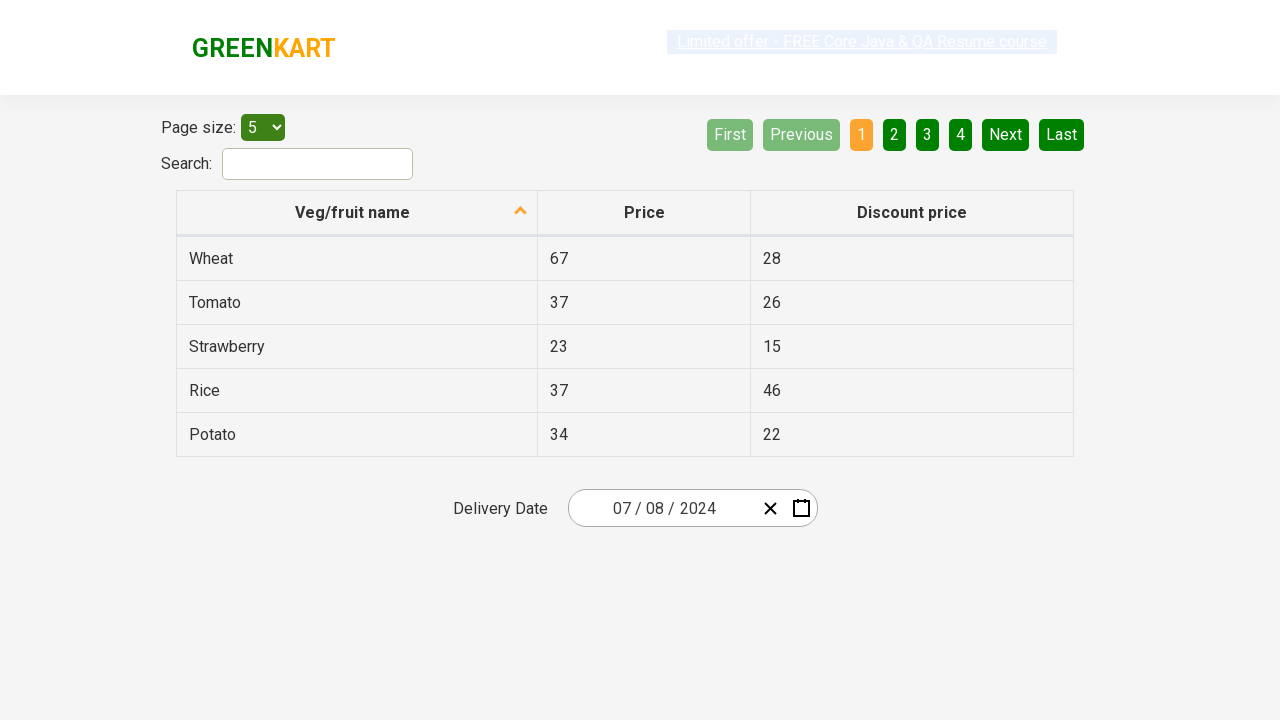

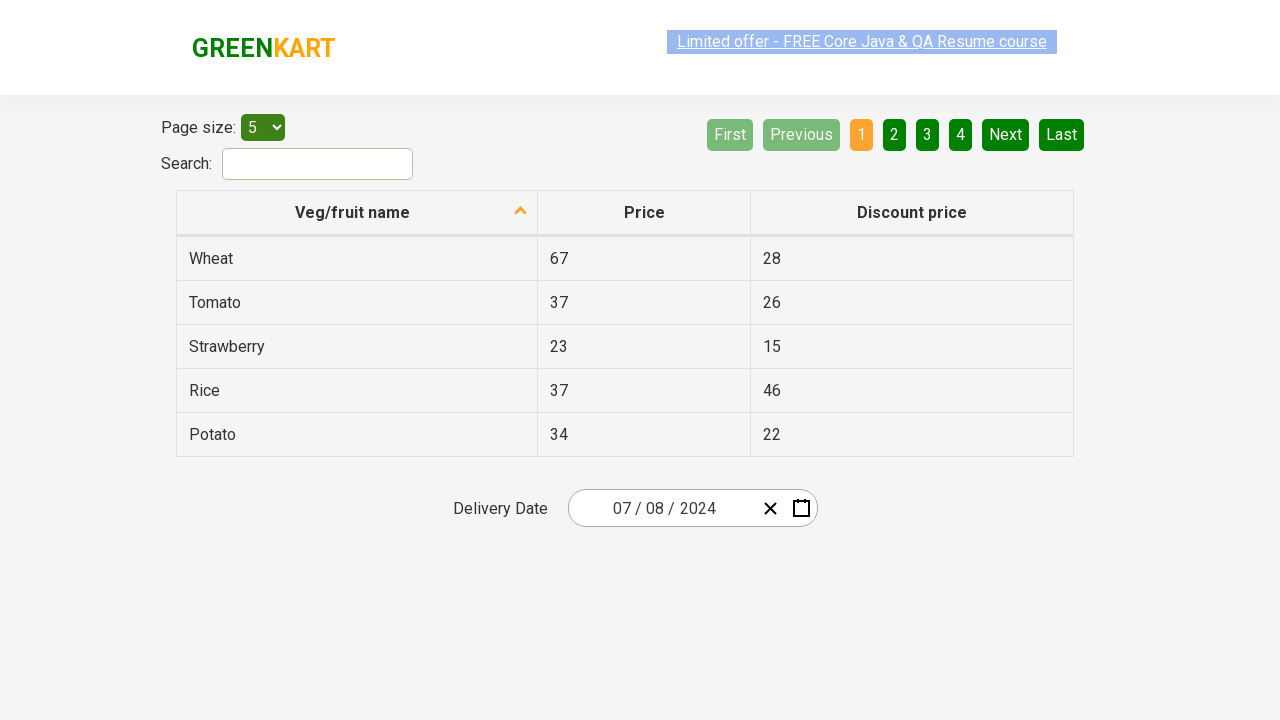